Tests dynamic controls by clicking a button to remove a checkbox, then clicking again to add it back.

Starting URL: https://the-internet.herokuapp.com/

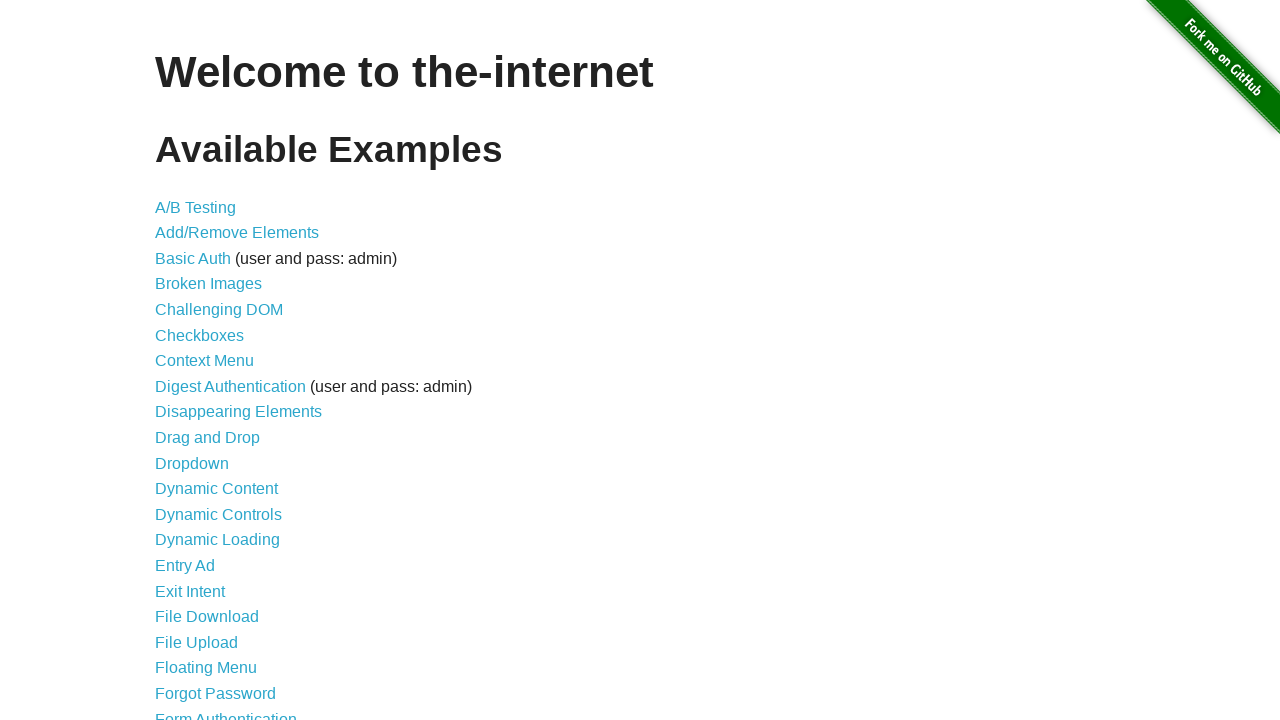

Clicked on Dynamic Controls link at (218, 514) on a >> internal:has-text="Dynamic Controls"i
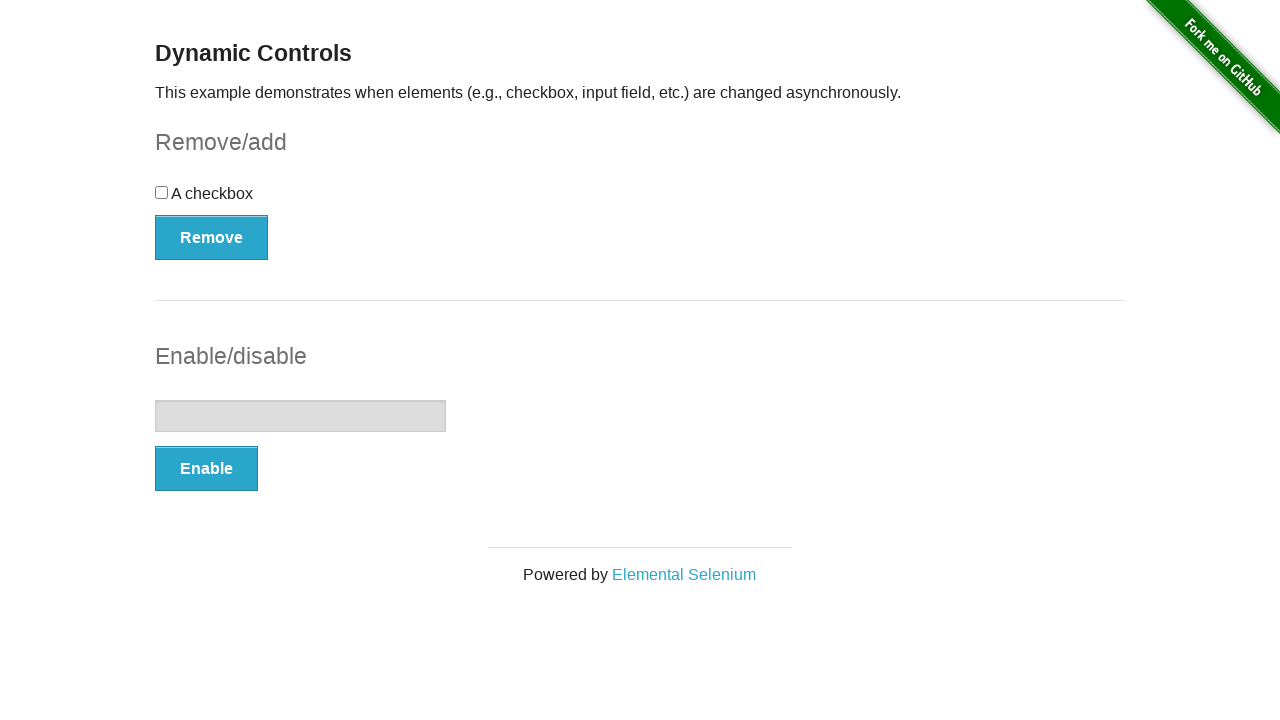

Clicked toggle button to remove checkbox at (212, 237) on #checkbox-example button
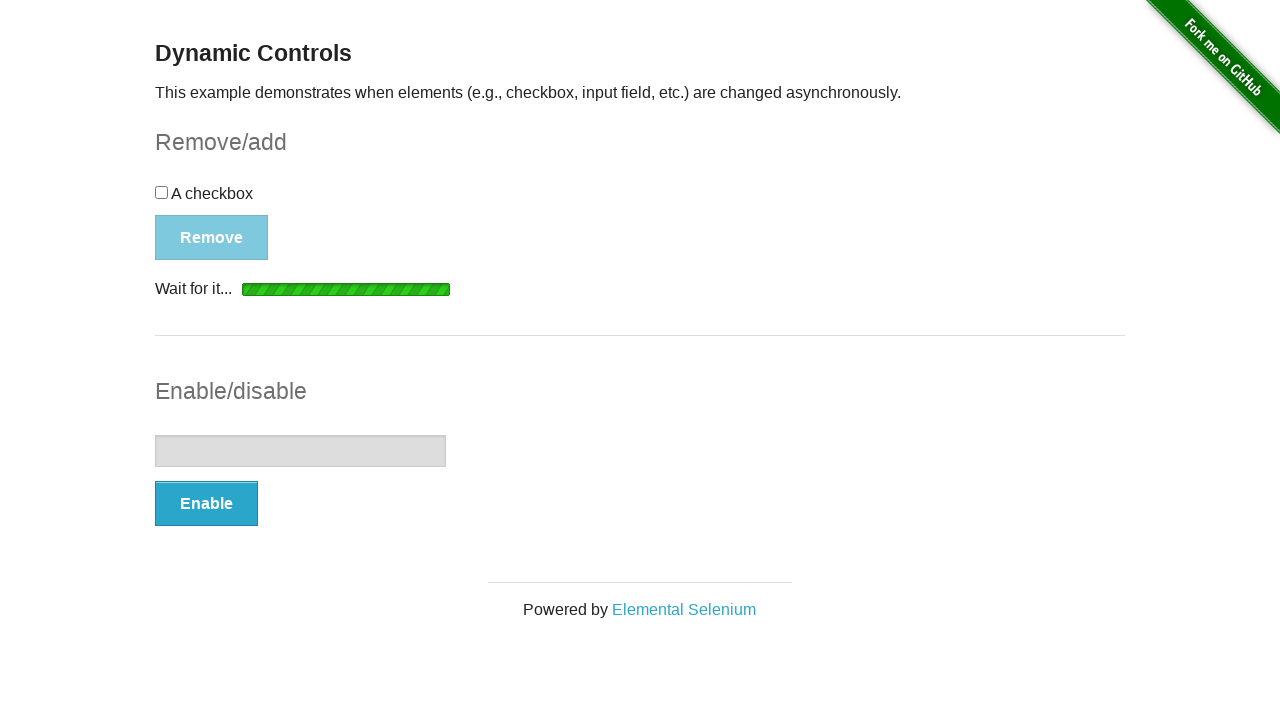

Checkbox was removed and is now hidden
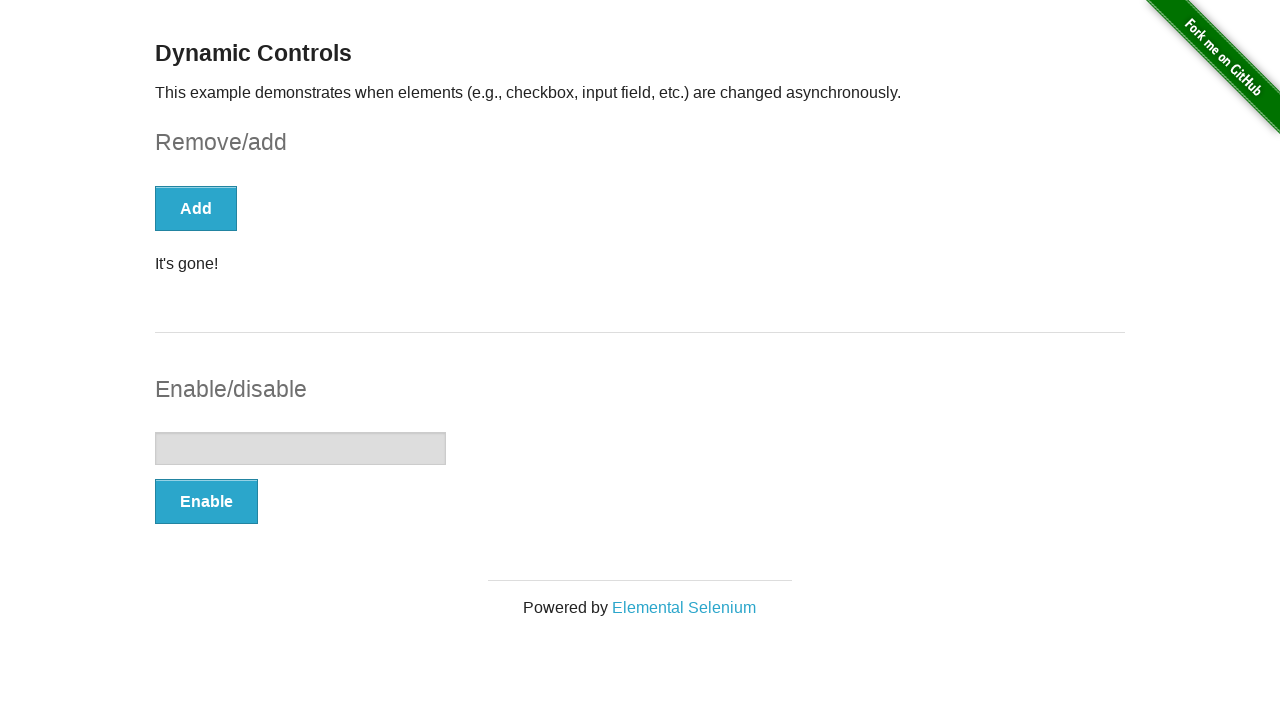

Clicked toggle button to add checkbox back at (196, 208) on #checkbox-example button
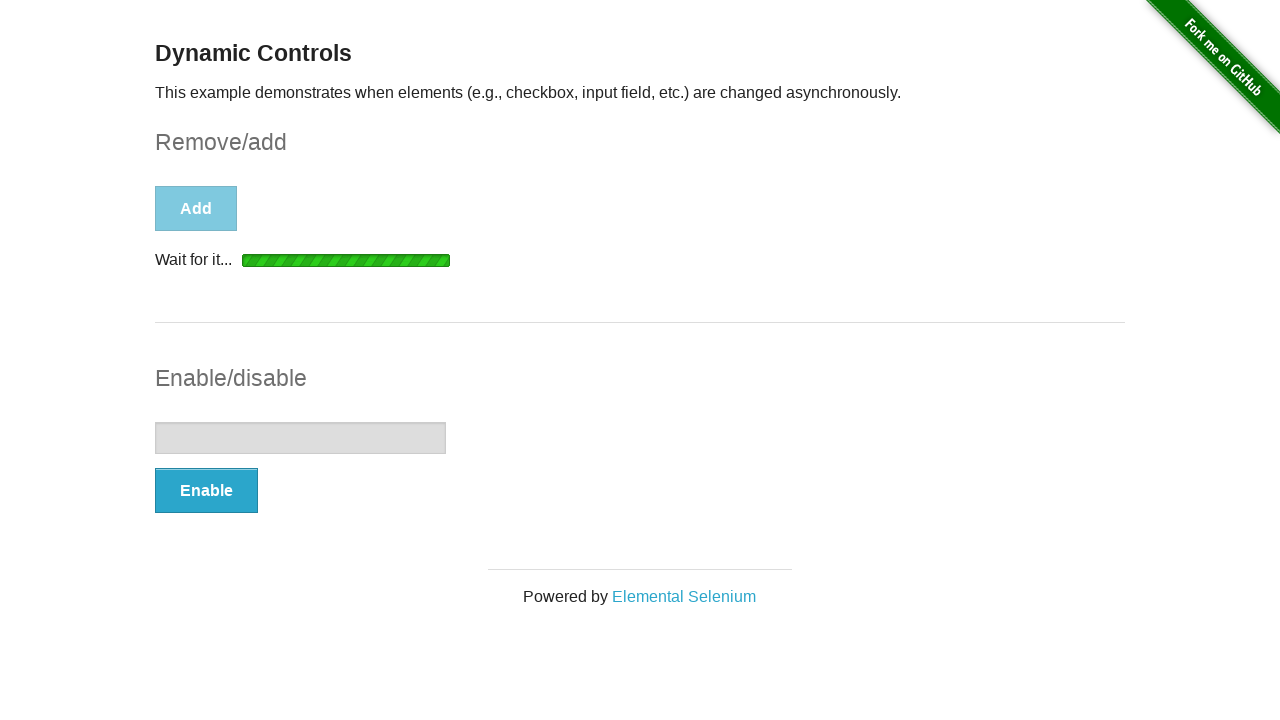

Checkbox was added back and is now visible
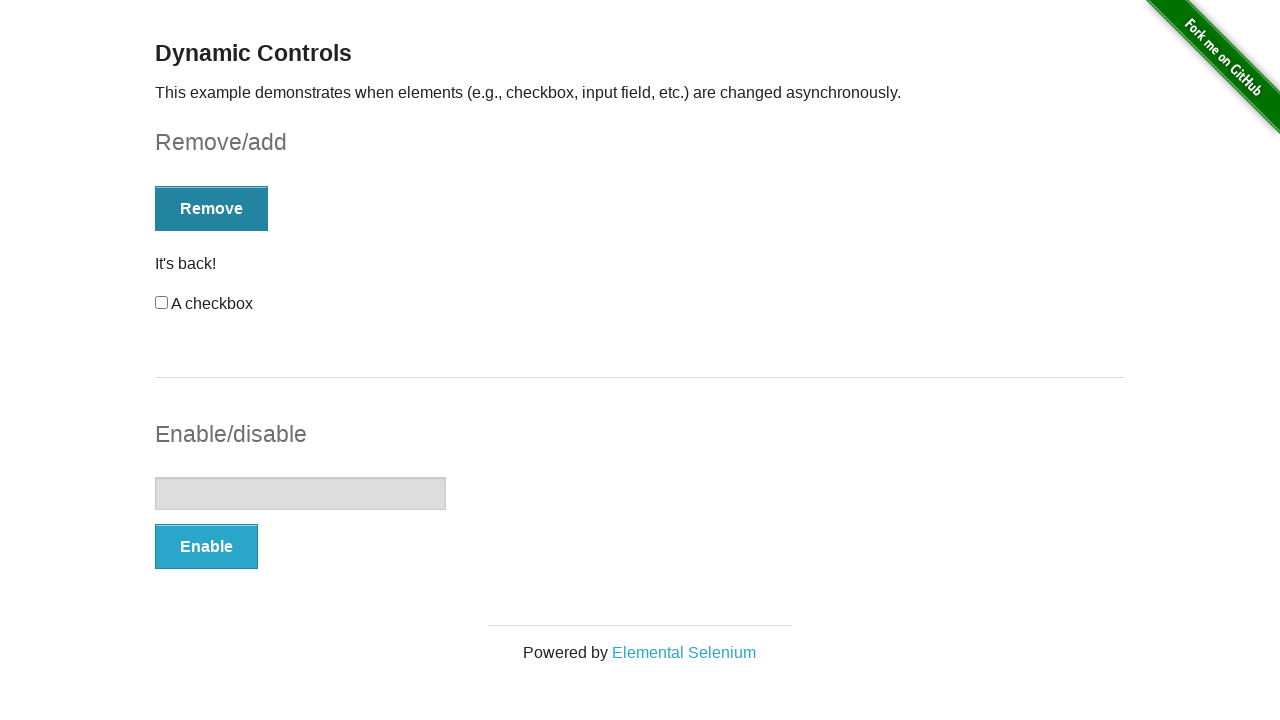

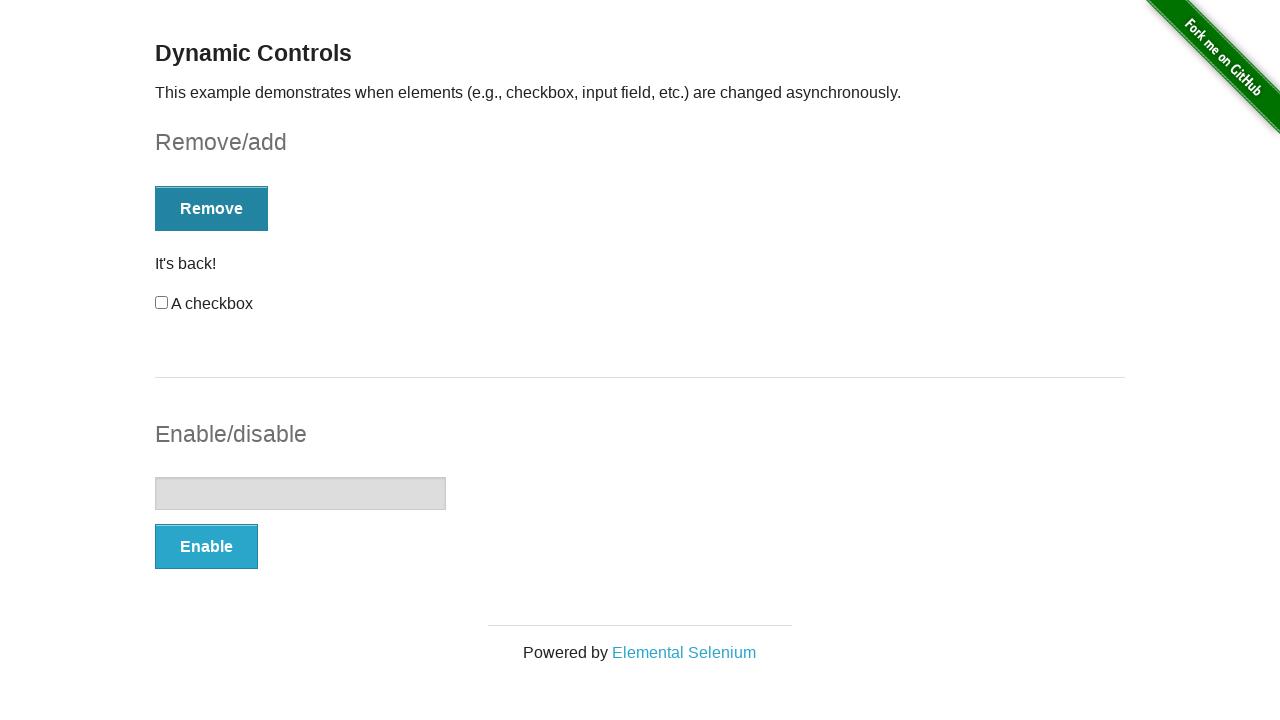